Automates a cultivated variety SNP search task on the ICRISAT CicerSeq database by selecting crop type, search parameters, and submitting a gene ID query.

Starting URL: https://cegresources.icrisat.org/cicerseq/?page_id=3605

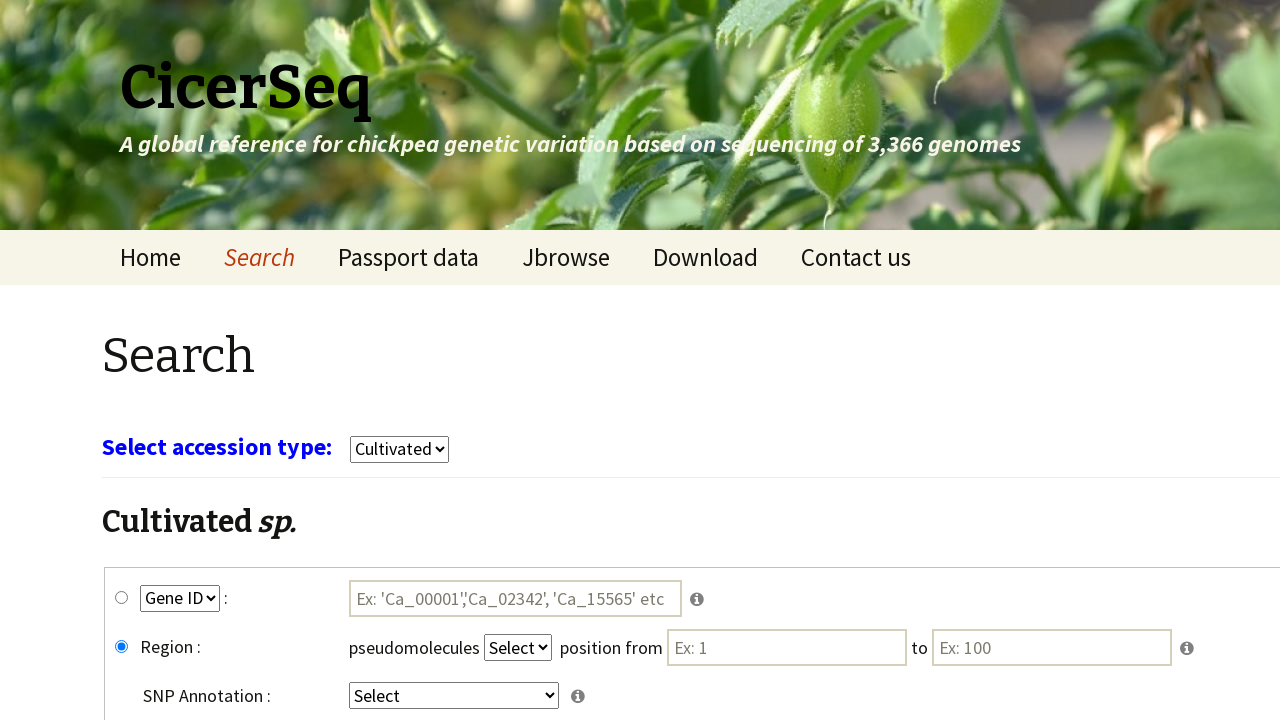

Waited 3 seconds for page to load
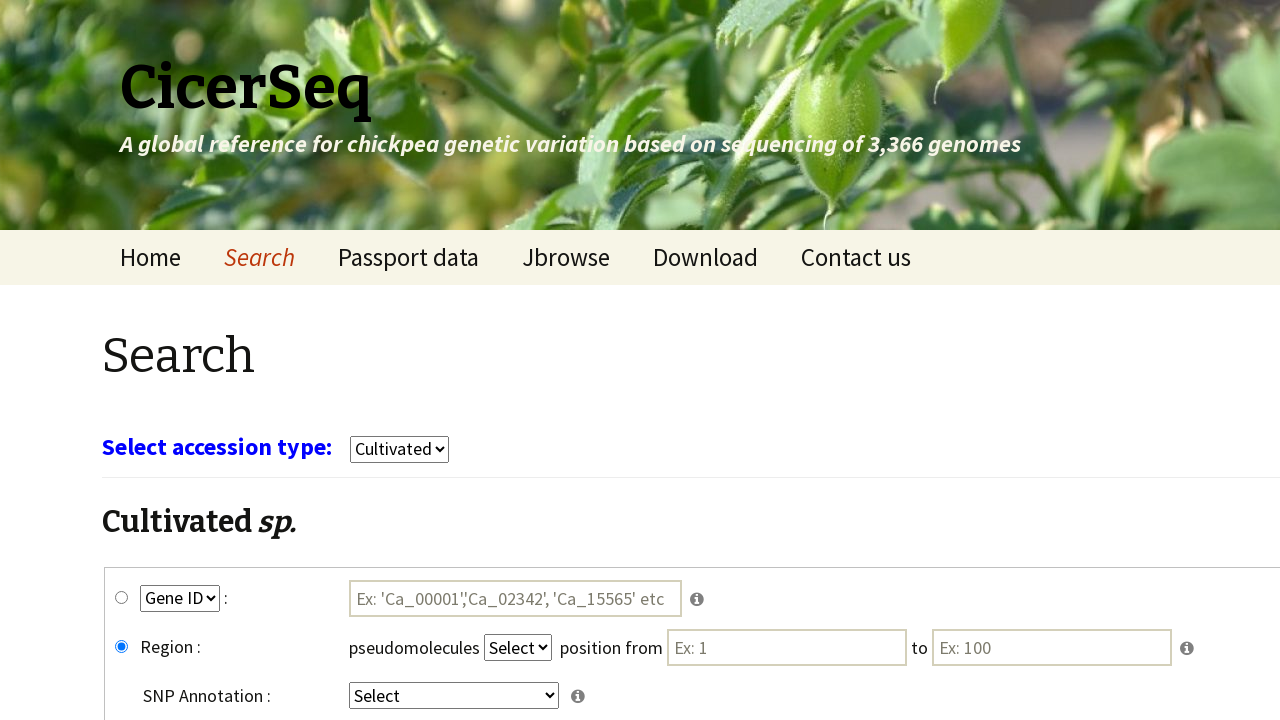

Selected 'cultivars' from crop type dropdown on select[name='select_crop']
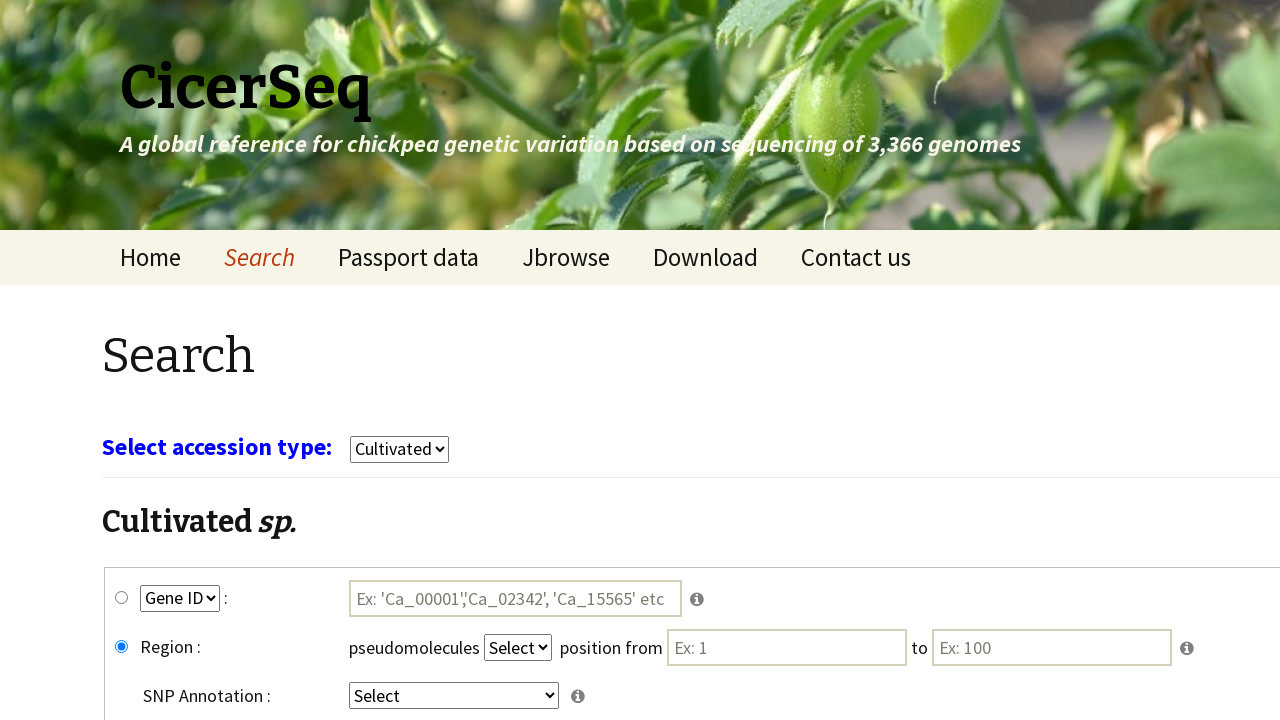

Clicked gene_snp radio button at (122, 598) on #gene_snp
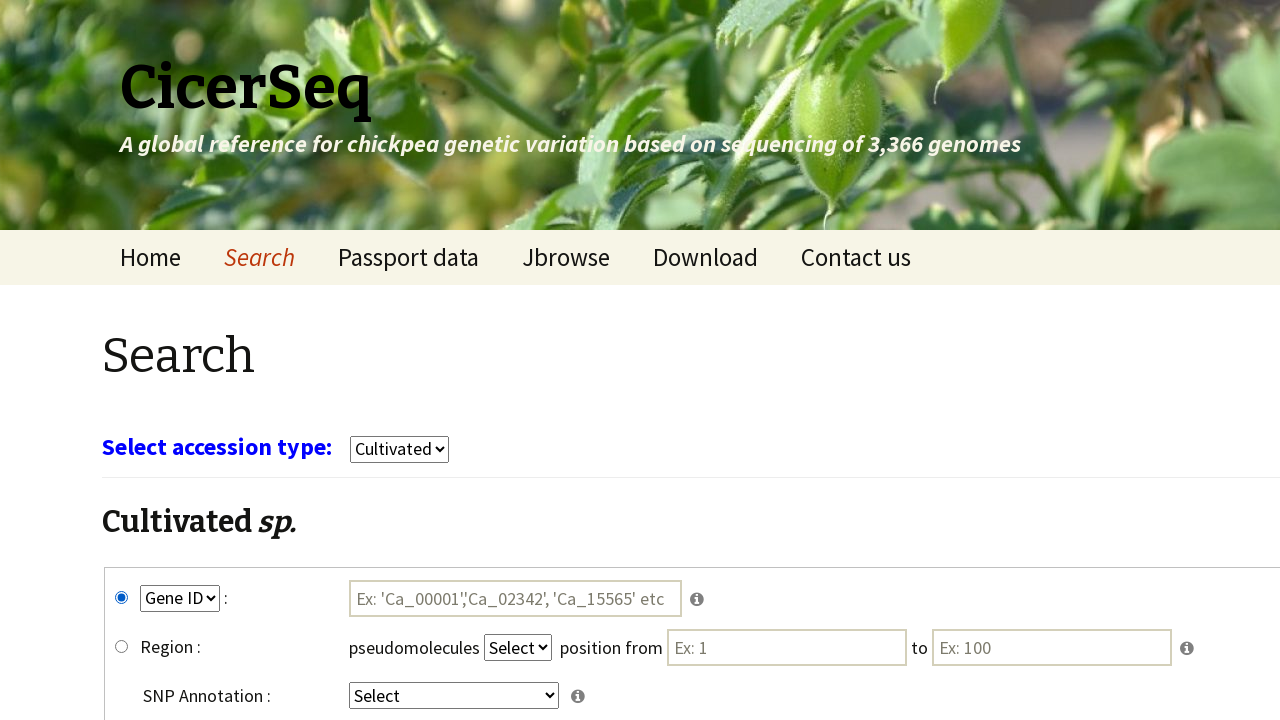

Selected 'GeneID' from key1 search parameter dropdown on select[name='key1']
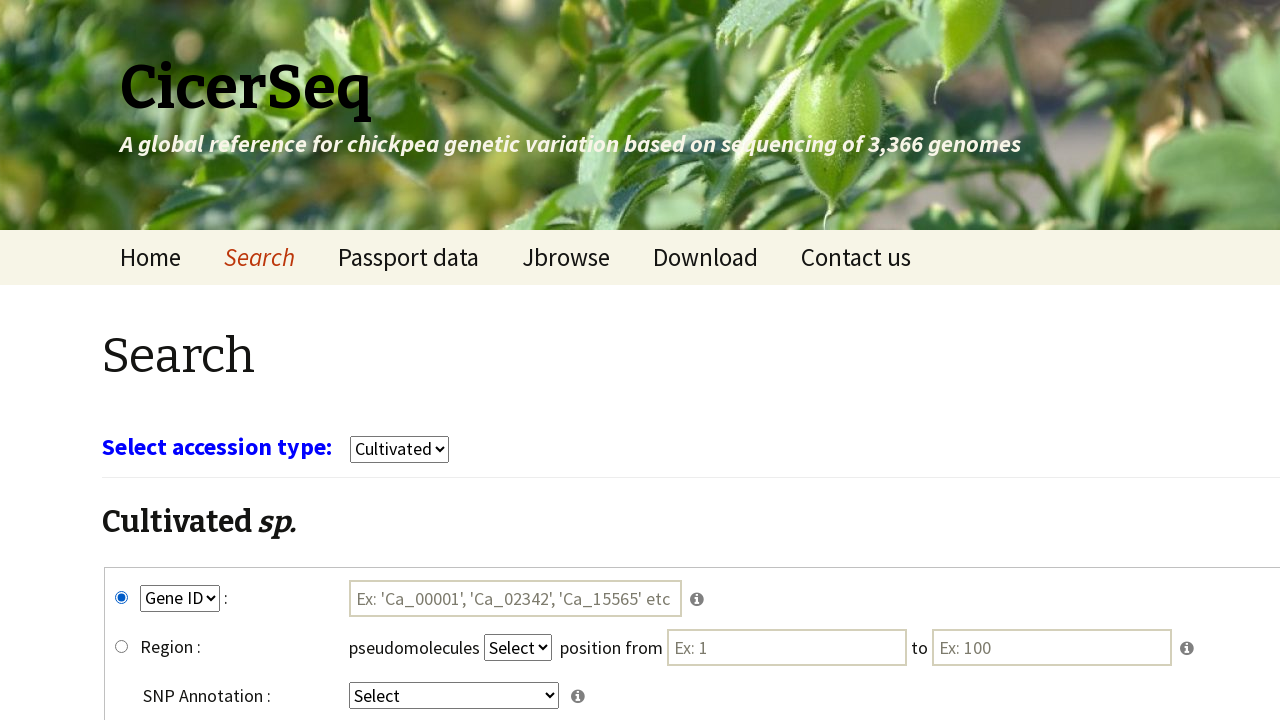

Selected 'intergenic' from key4 dropdown on select[name='key4']
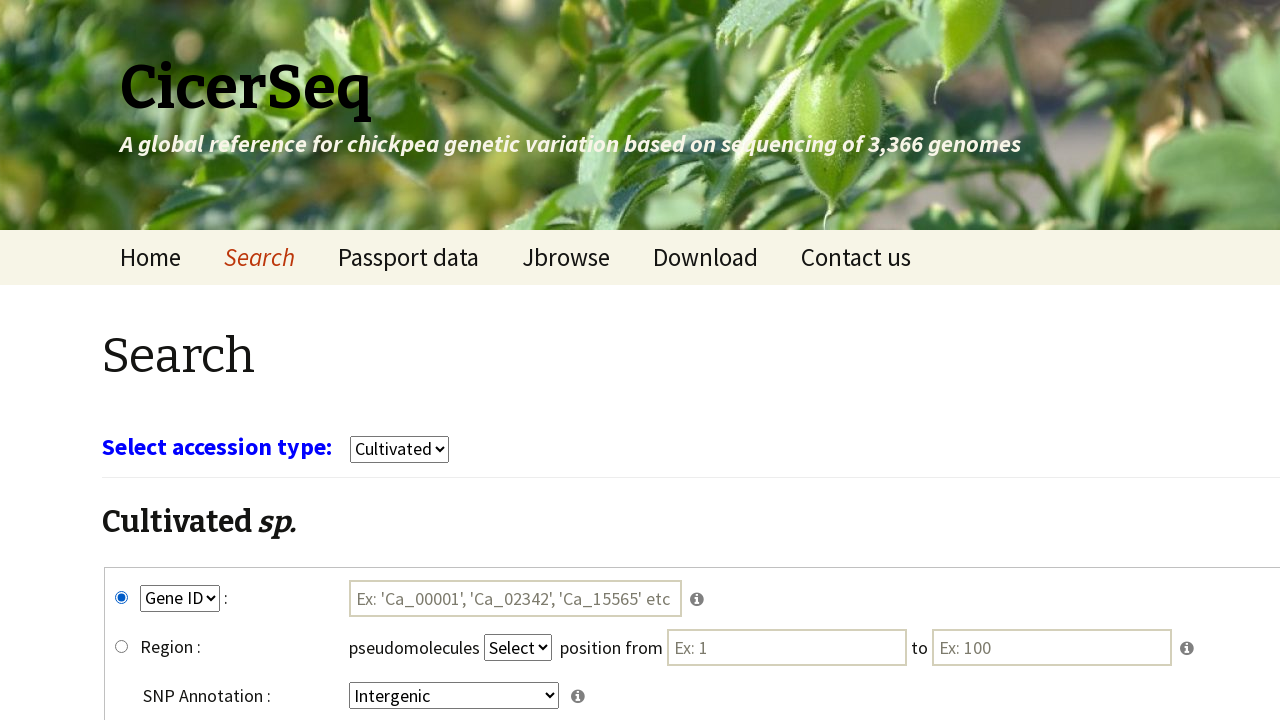

Entered gene ID 'Ca_00004' in search field on #tmp1
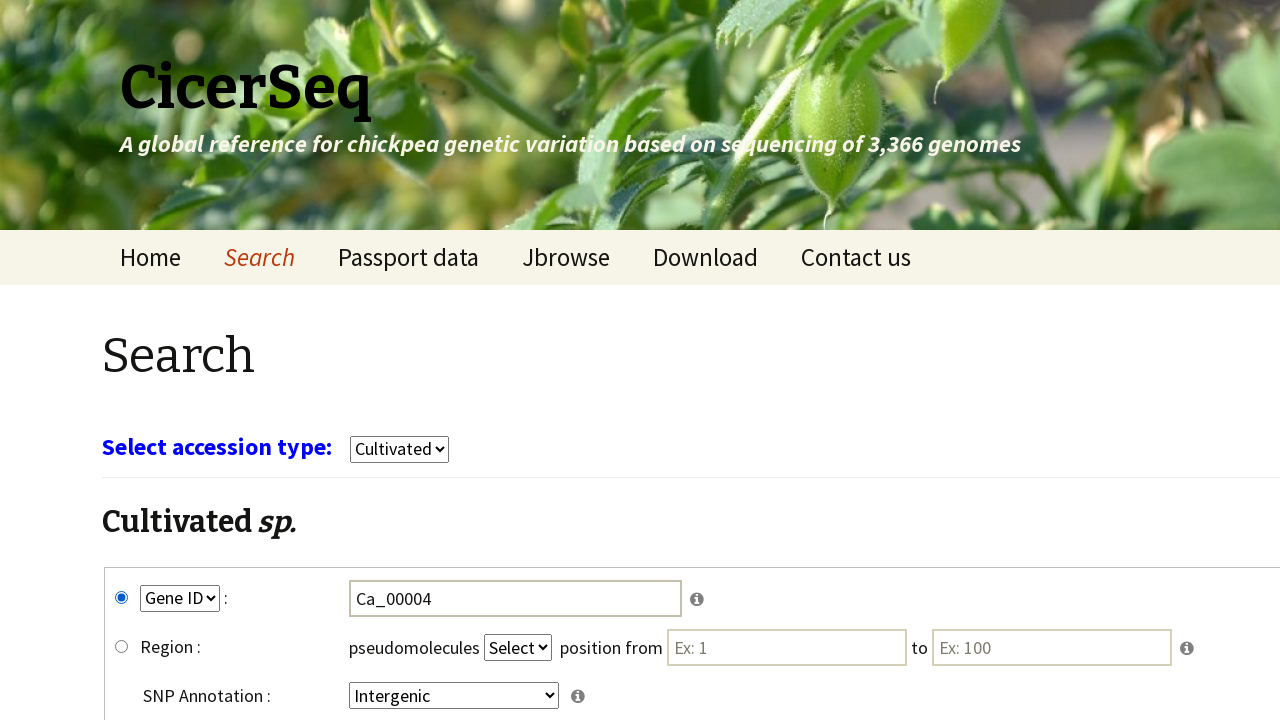

Clicked submit button to search for gene ID at (788, 573) on input[name='submit']
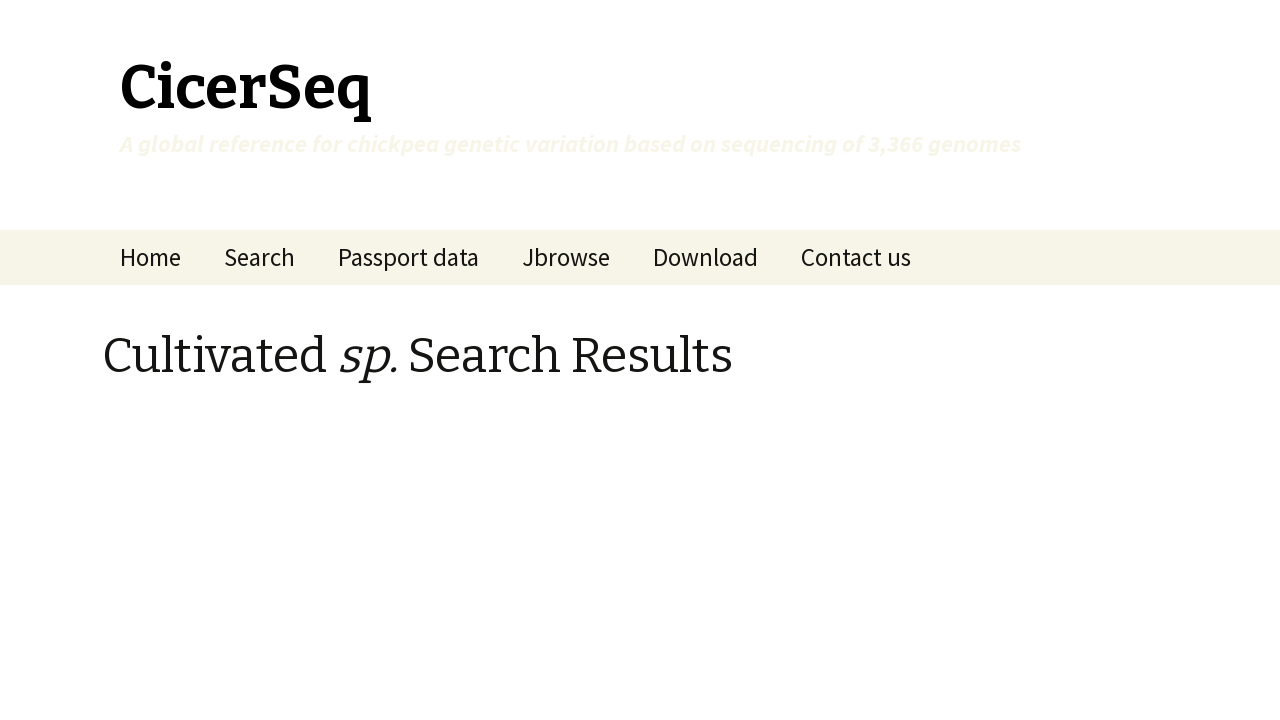

Waited 5 seconds for search results to load
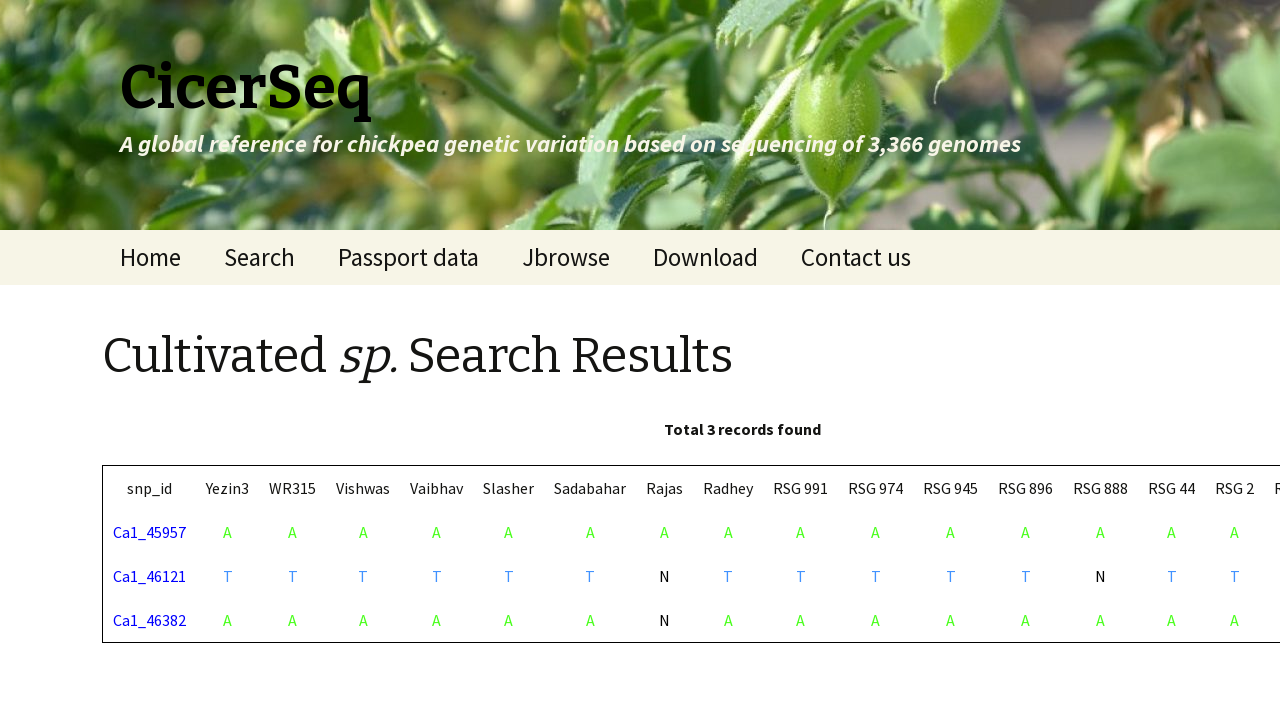

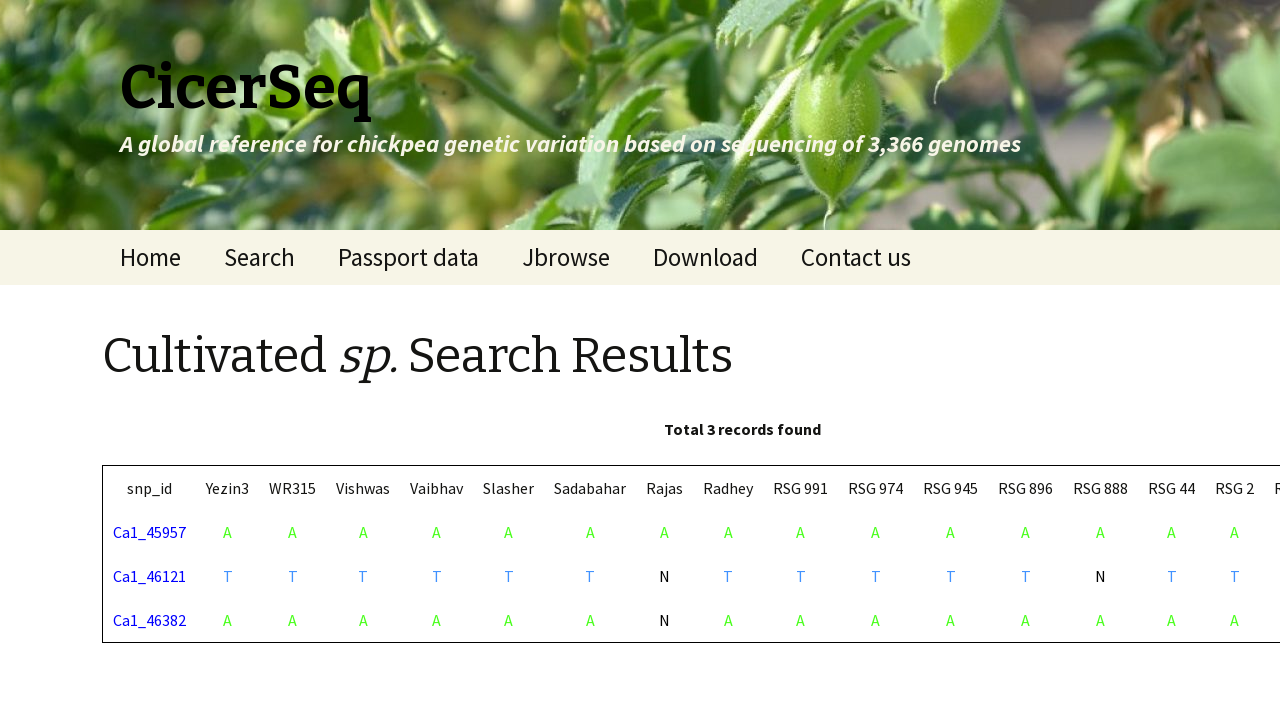